Tests mouse hover functionality by hovering over an image element to trigger hover state

Starting URL: https://the-internet.herokuapp.com/hovers

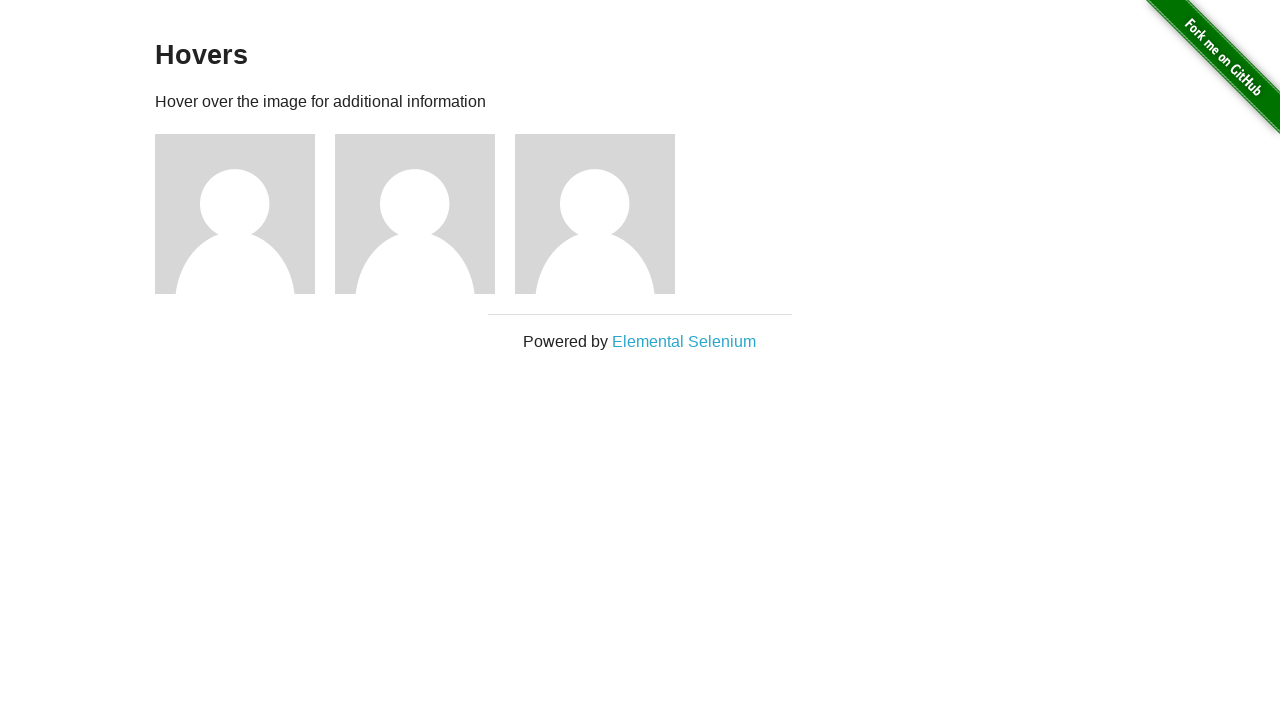

Navigated to the hovers test page
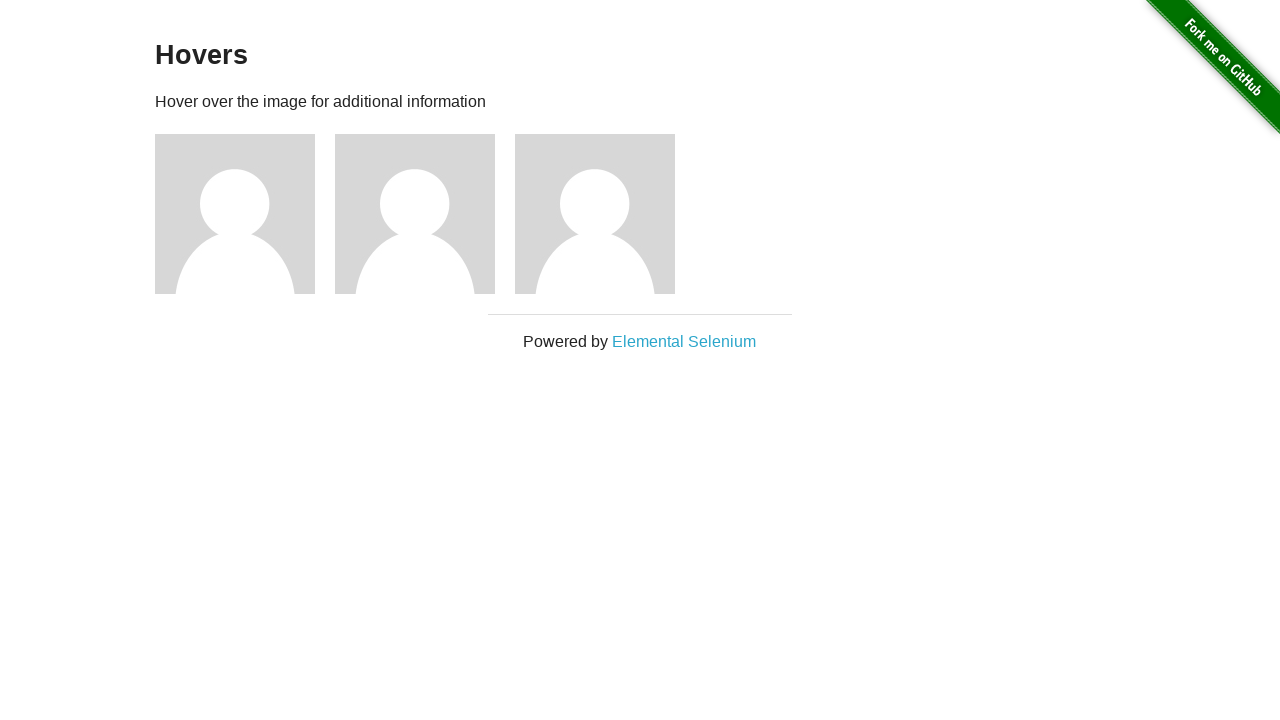

Located the second figure element
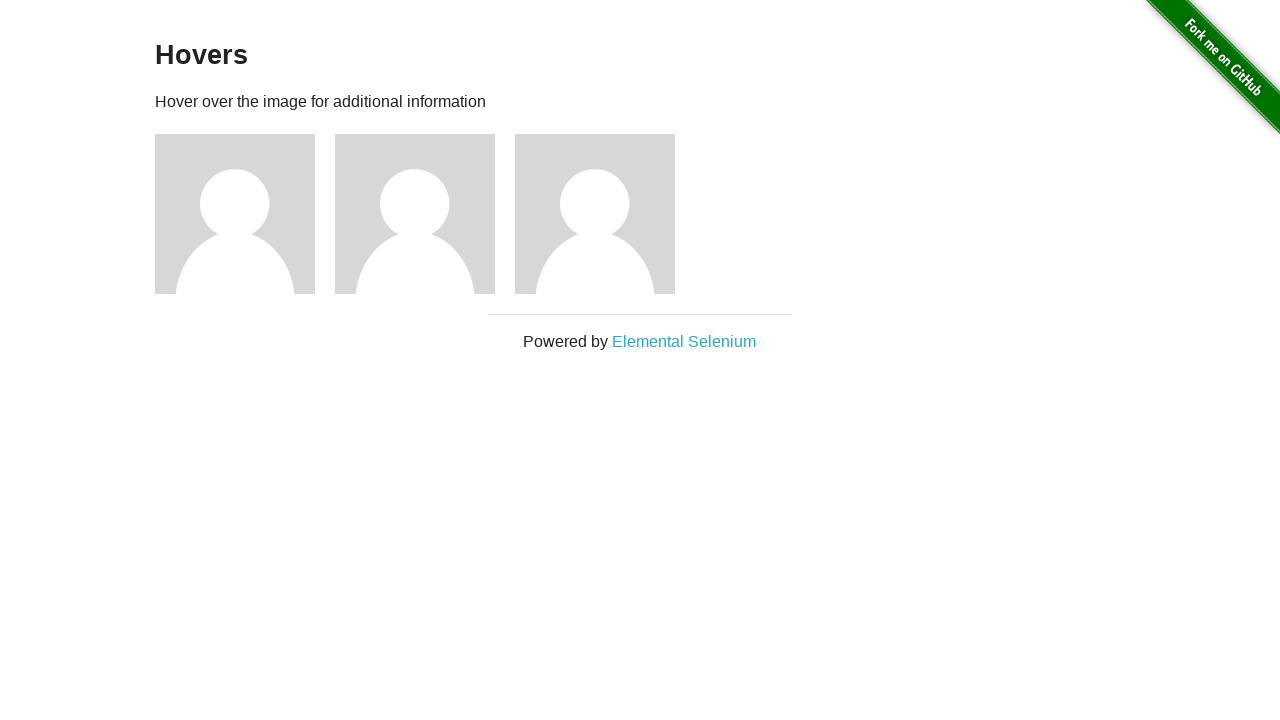

Hovered over the second figure element to trigger hover state at (425, 214) on (//div[@class='figure'])[2]
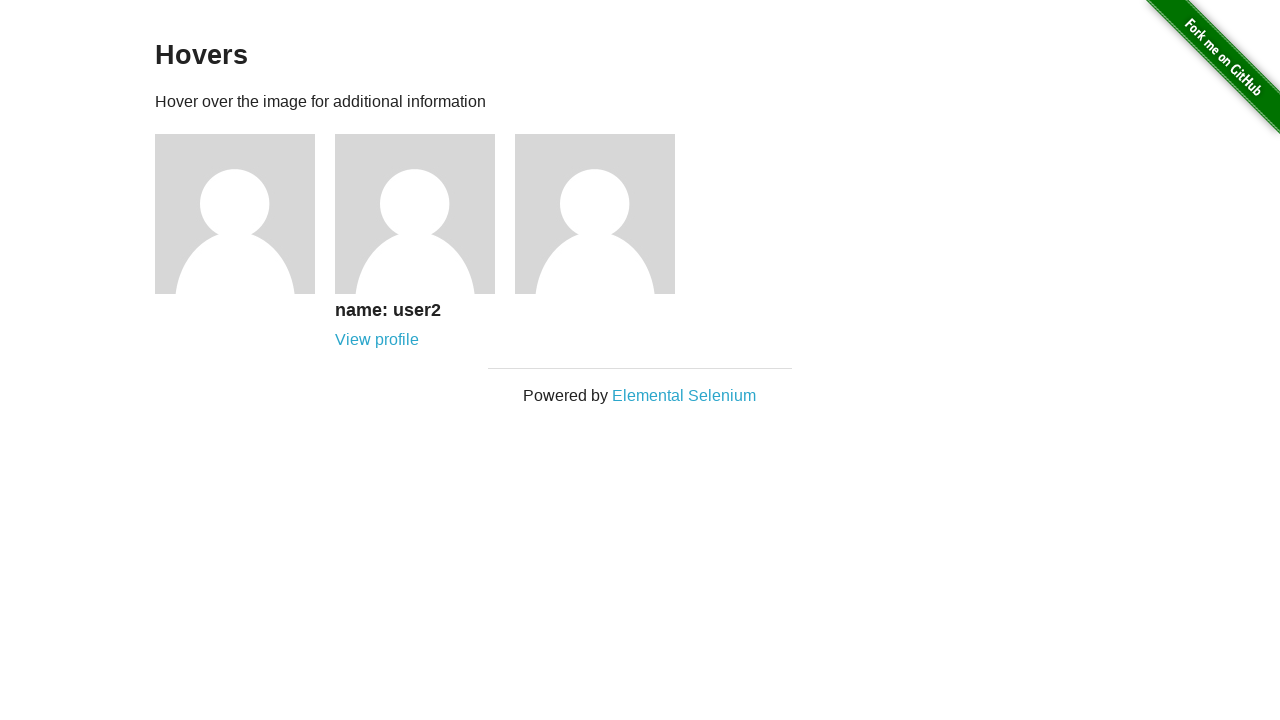

Waited 1 second for hover effect to be visible
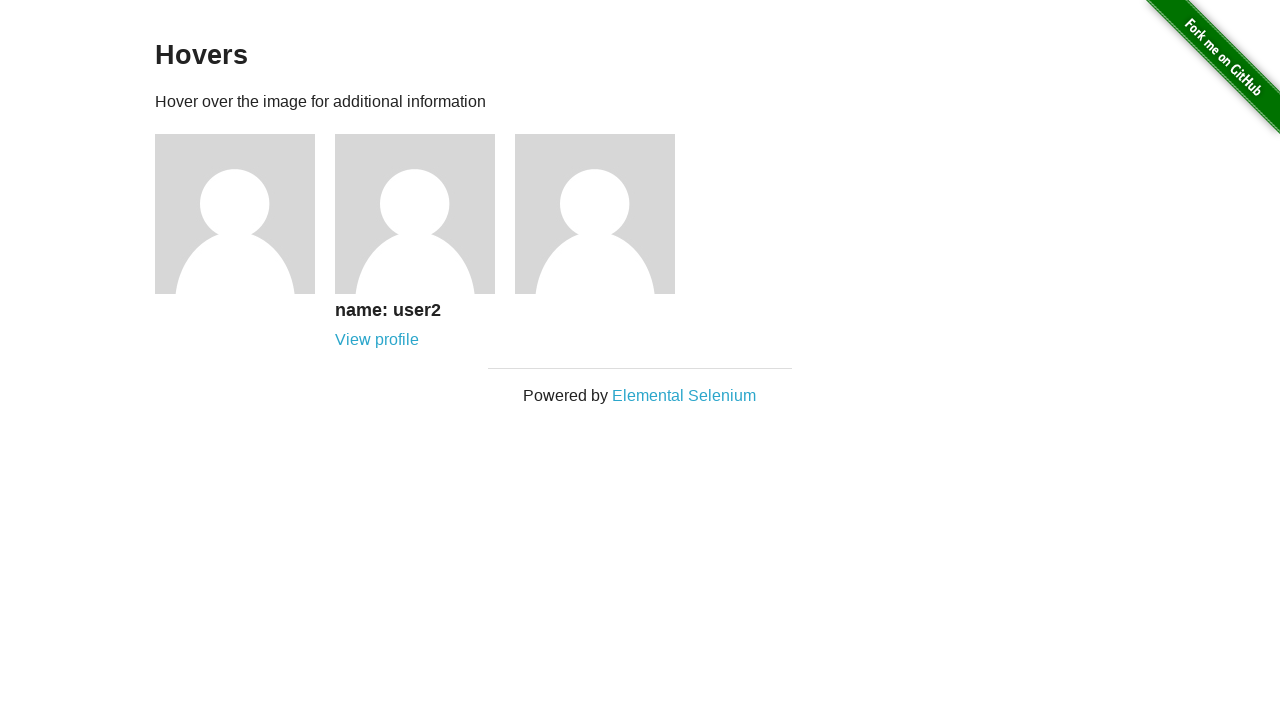

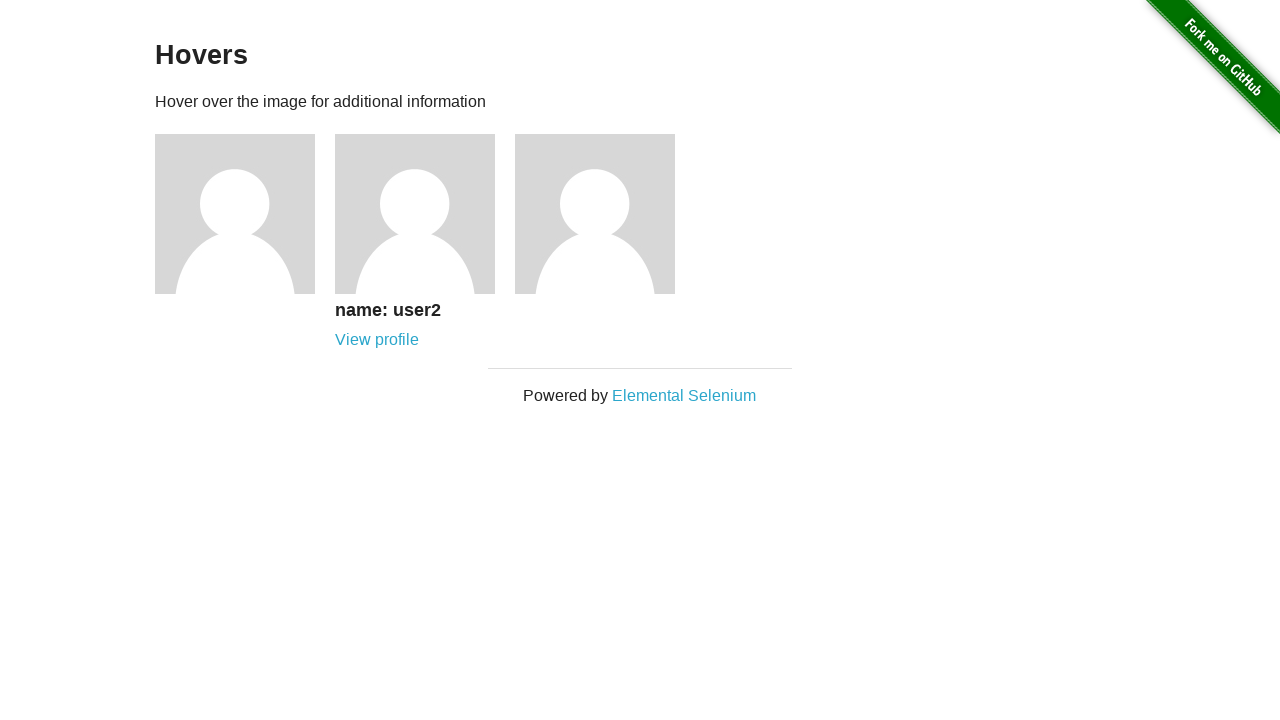